Tests dynamic content loading using a reusable wait method by clicking Start button and verifying 'Hello World!' text appears

Starting URL: https://the-internet.herokuapp.com/dynamic_loading/1

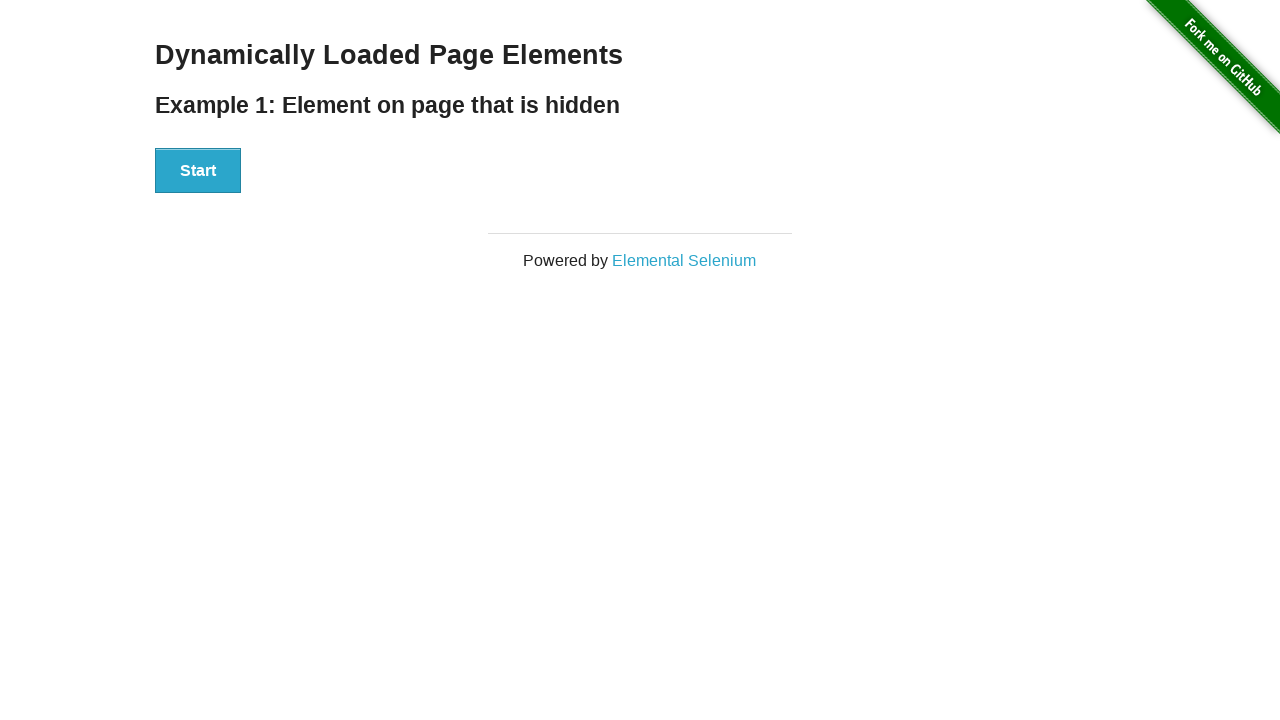

Clicked Start button to begin dynamic content loading at (198, 171) on xpath=//div[@id='start']//button
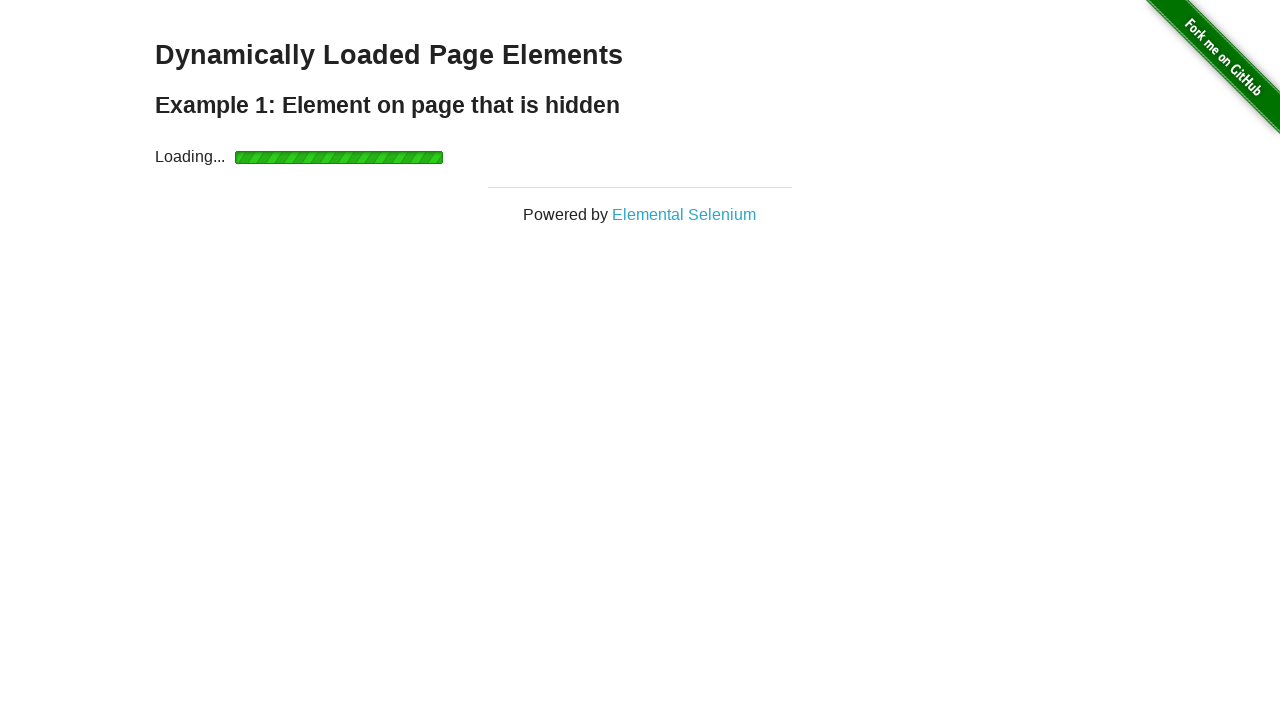

Waited for 'Hello World!' element to appear
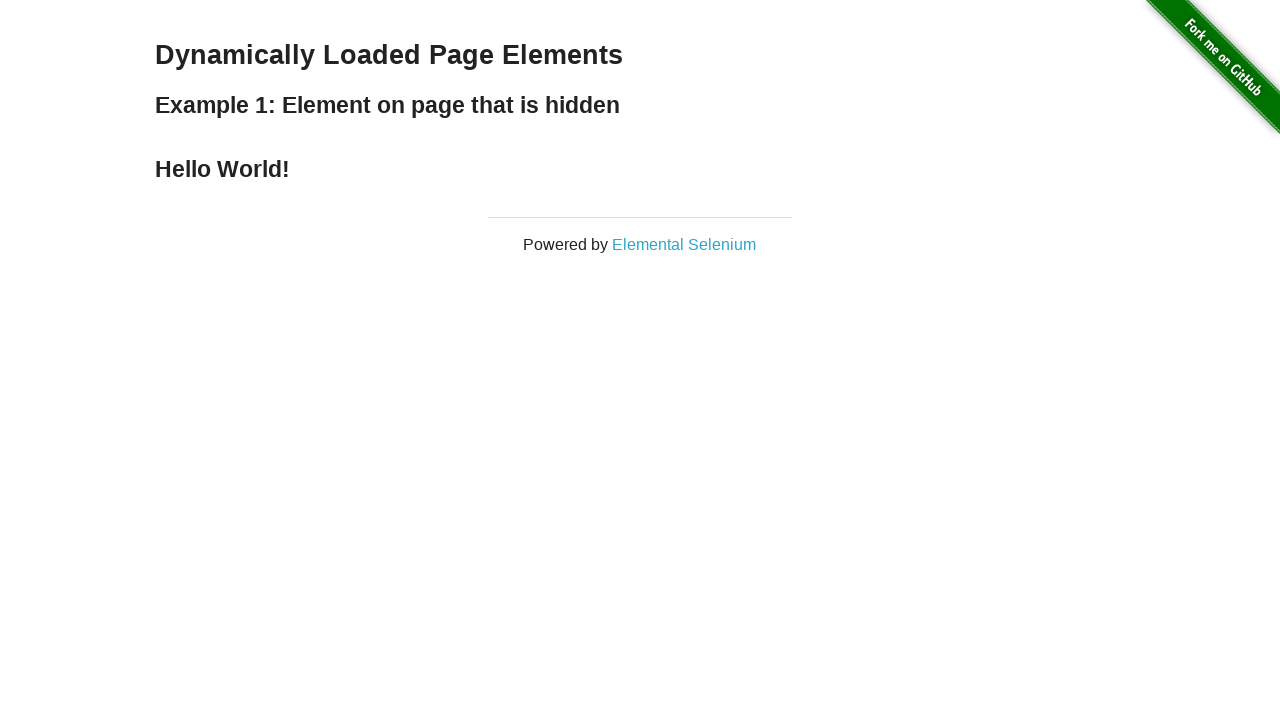

Located the Hello World element
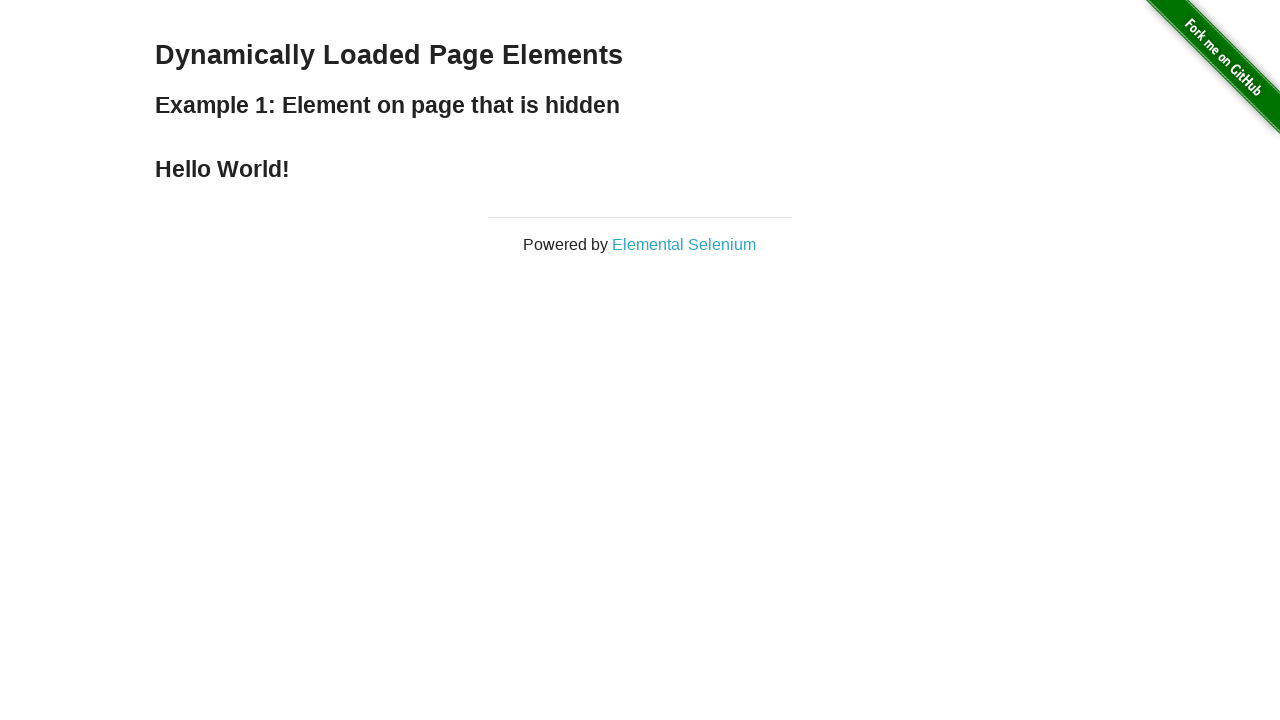

Verified that element text content is 'Hello World!'
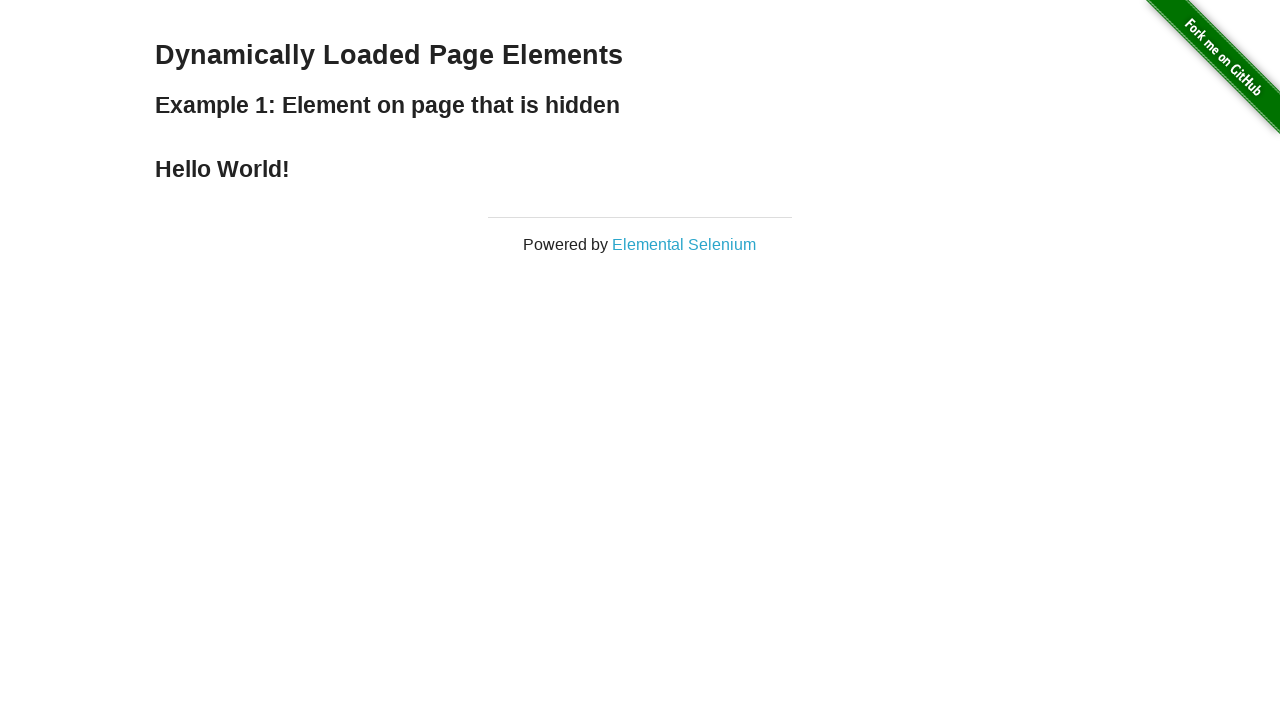

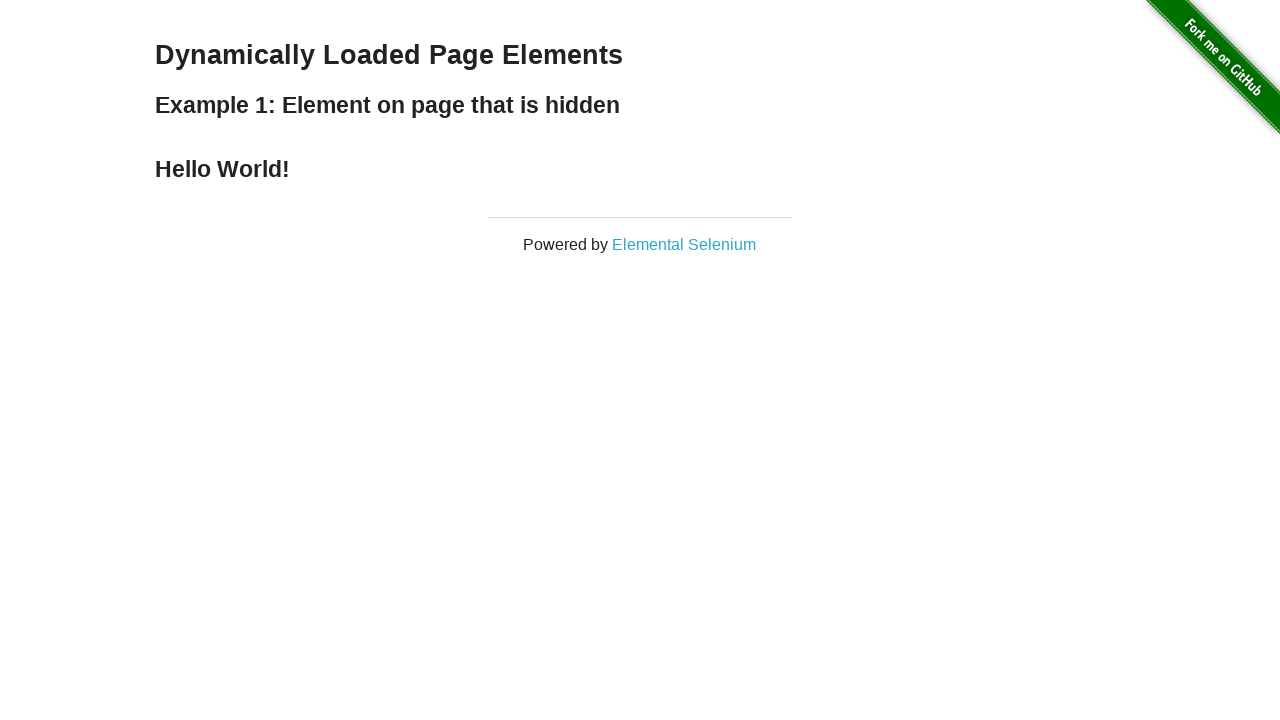